Tests multiple registration scenarios with different combinations of valid and invalid inputs

Starting URL: https://alarcosj.esi.uclm.es/examplesfortesting

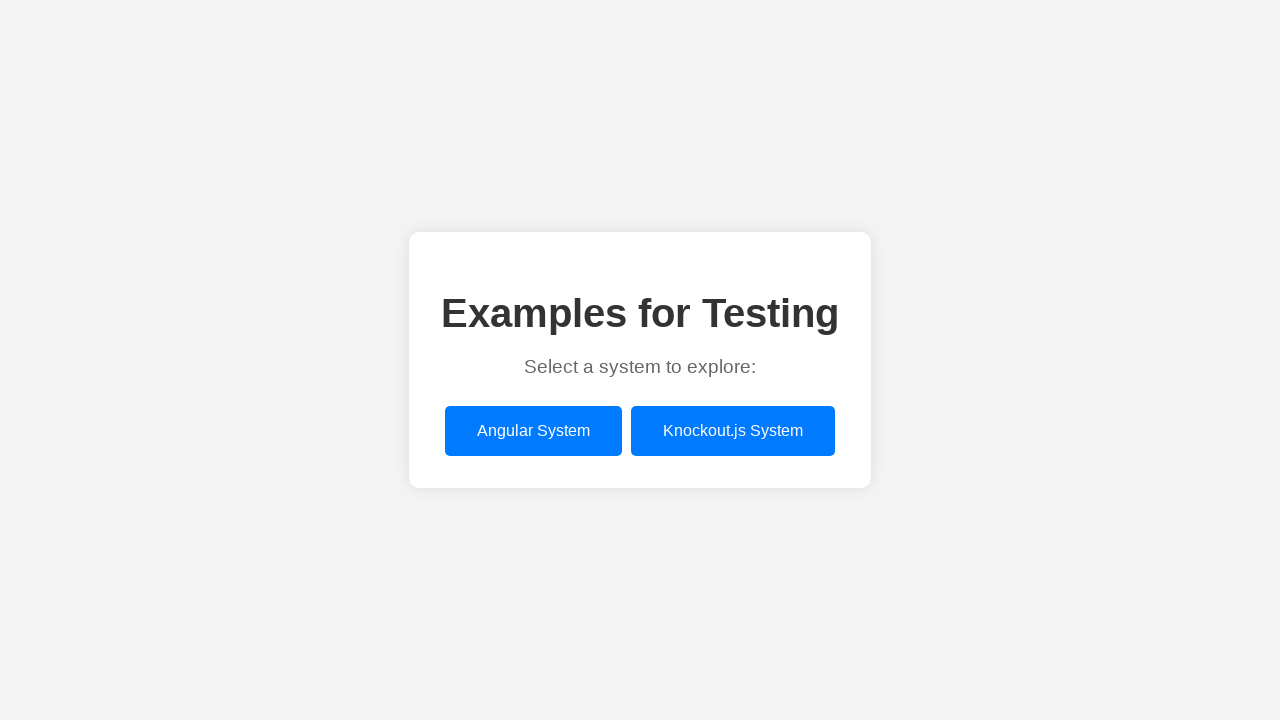

Clicked initial link to access application at (534, 431) on xpath=/html/body/div/div/a[1]
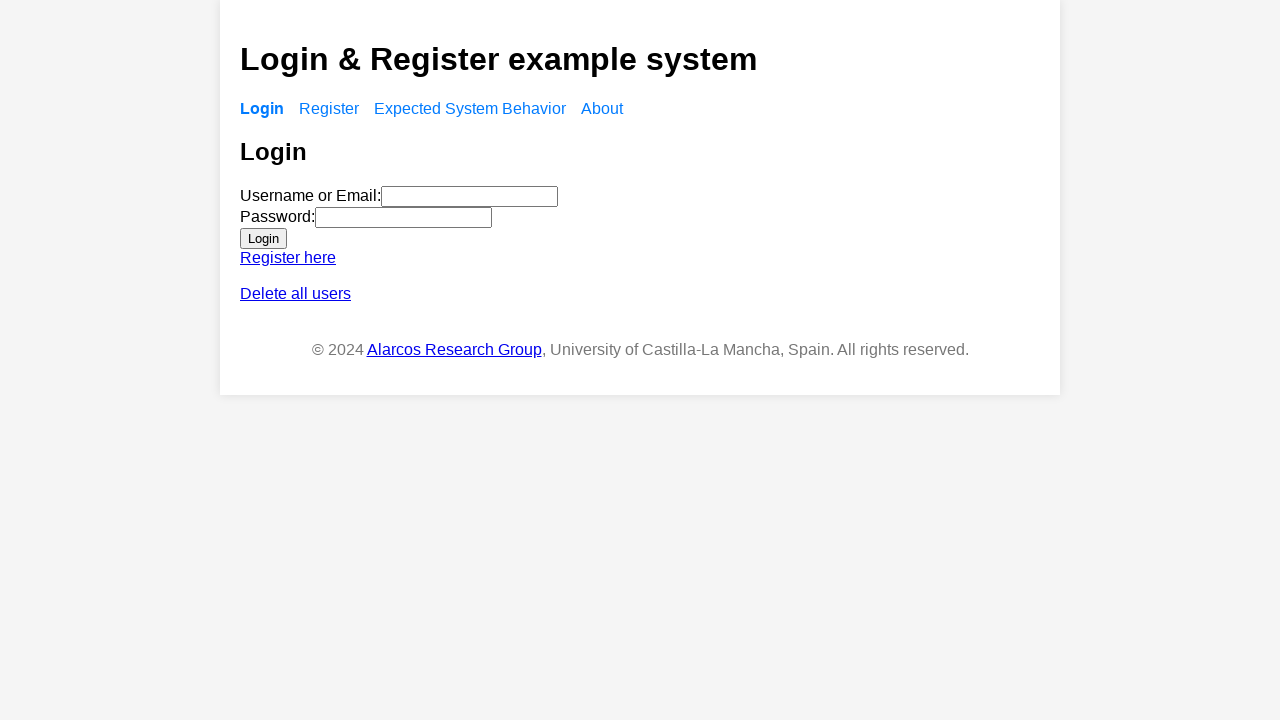

Clicked Register navigation link at (329, 108) on xpath=/html/body/app-root/div/header/nav/ul/li[2]/a
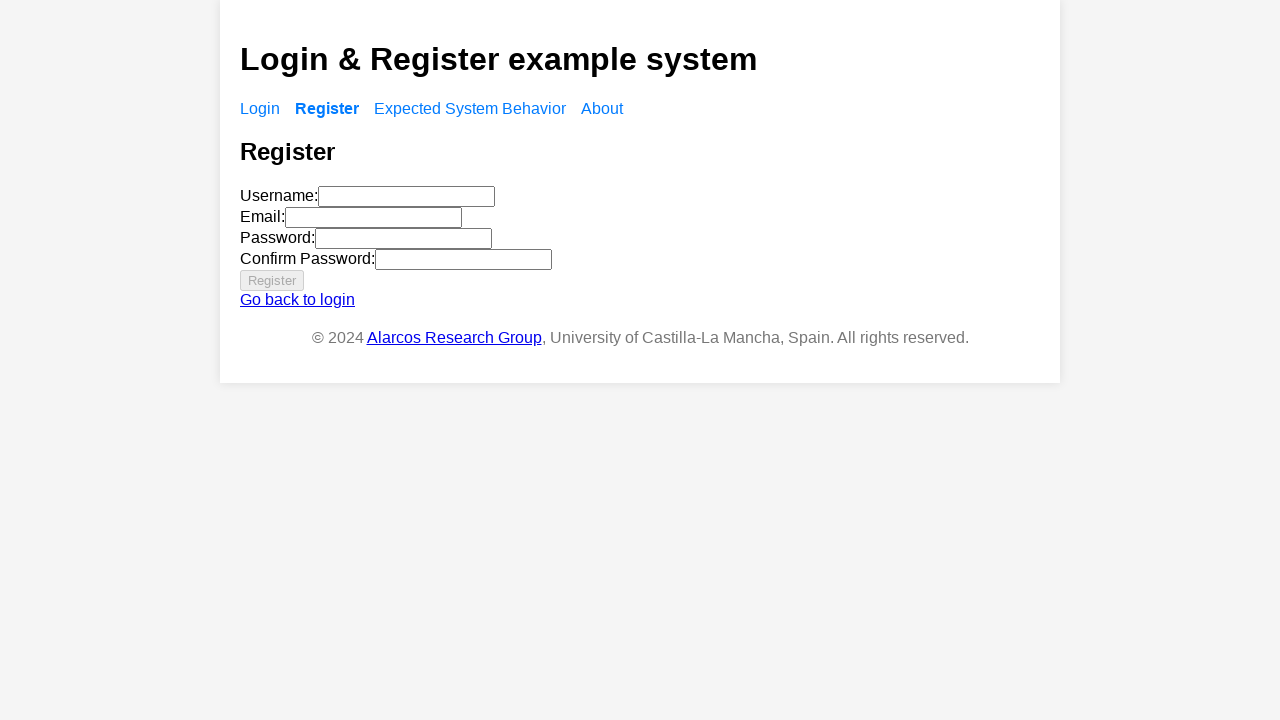

Filled name field with 'Maria' on xpath=/html/body/app-root/div/main/app-register/form/div[1]/input
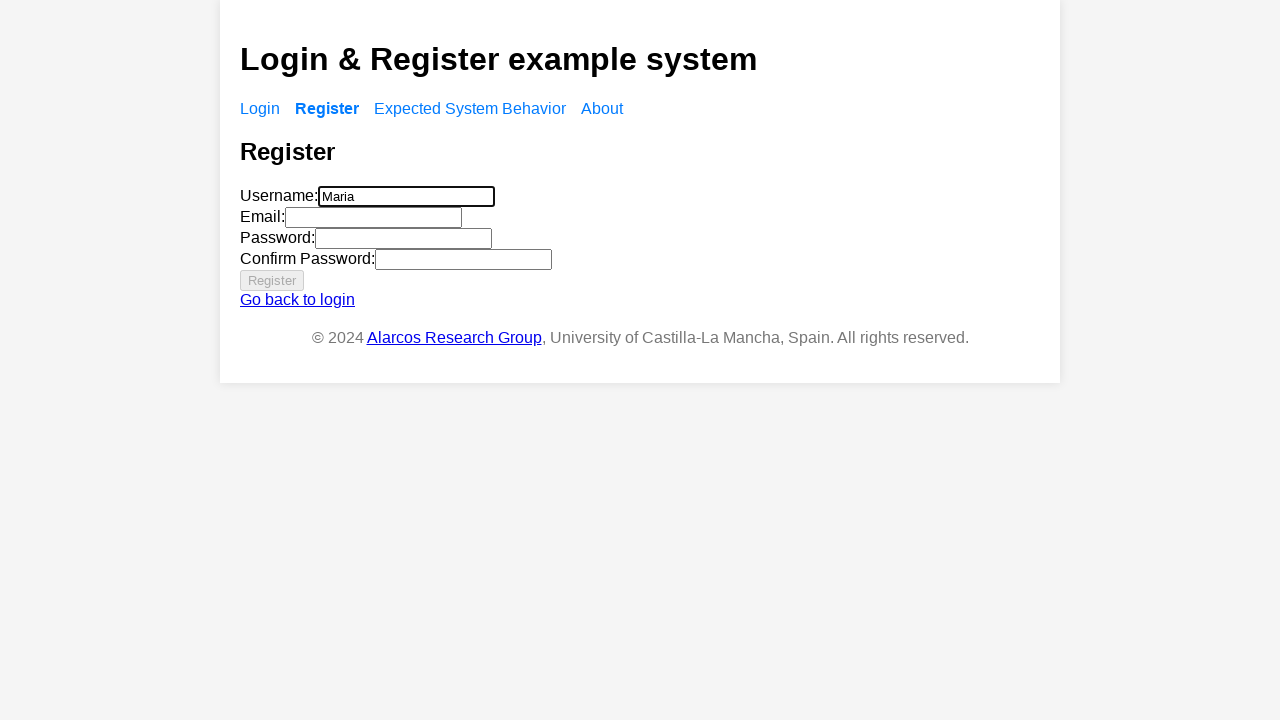

Filled email field with 'maria@example.com' on xpath=/html/body/app-root/div/main/app-register/form/div[2]/input
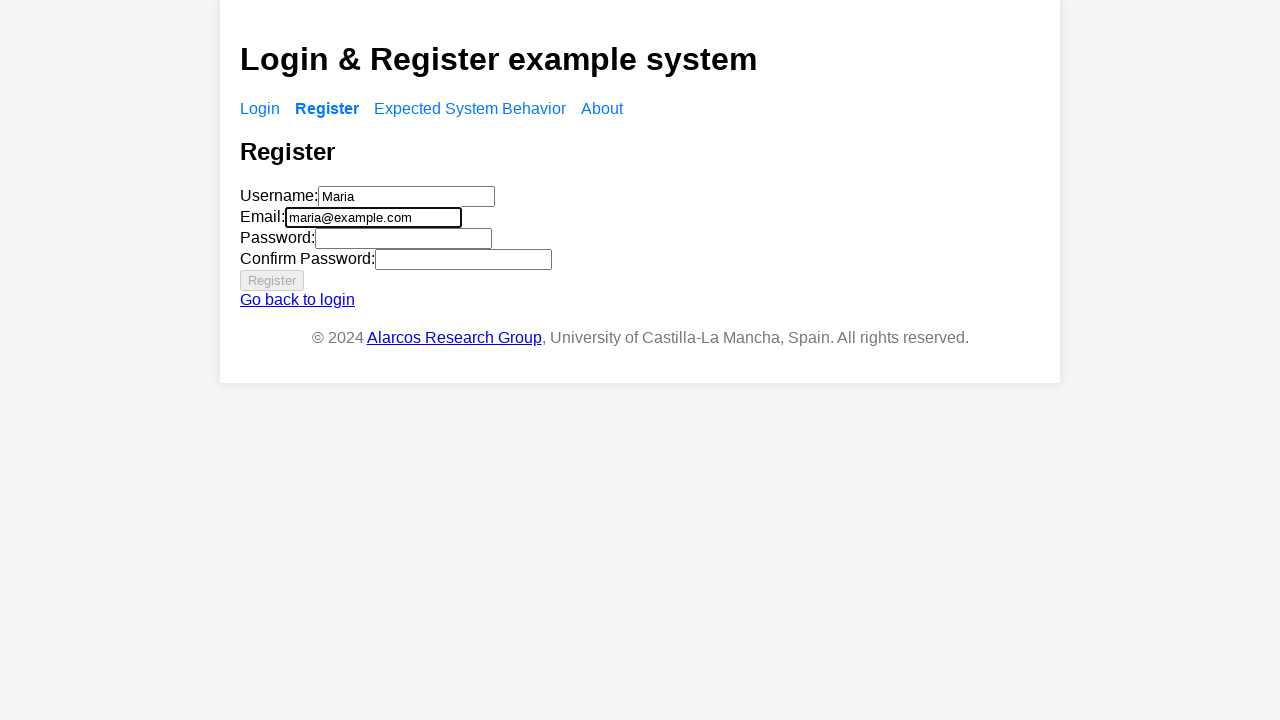

Filled password field with 'Maria1234' on xpath=/html/body/app-root/div/main/app-register/form/div[3]/input
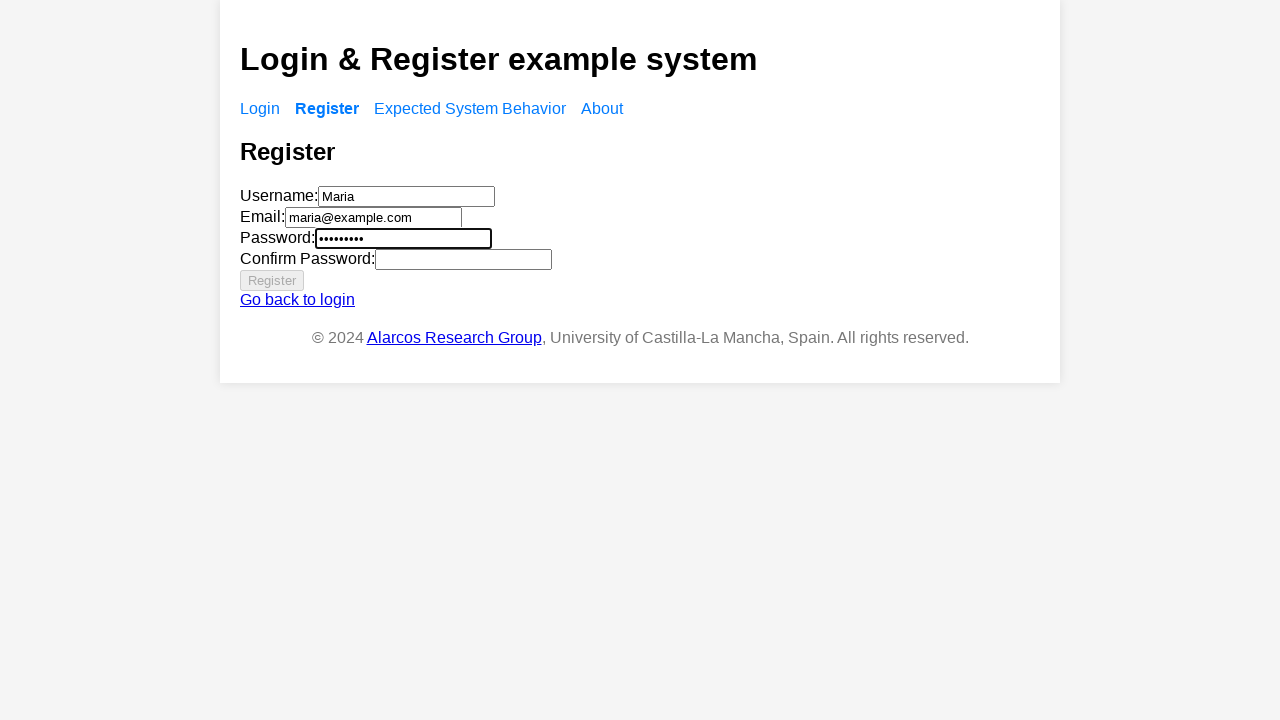

Filled confirm password field with 'Maria1234' on xpath=/html/body/app-root/div/main/app-register/form/div[4]/input
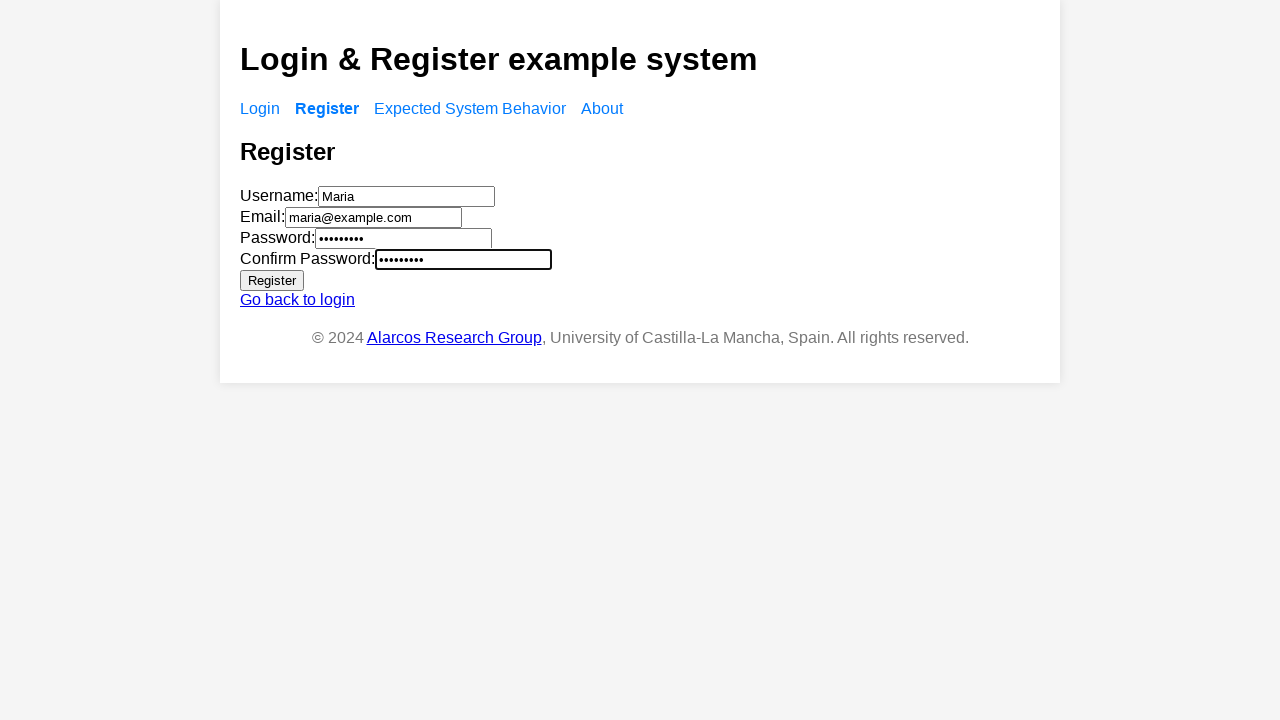

Test case 1: Clicked submit button for valid Maria registration at (272, 280) on button
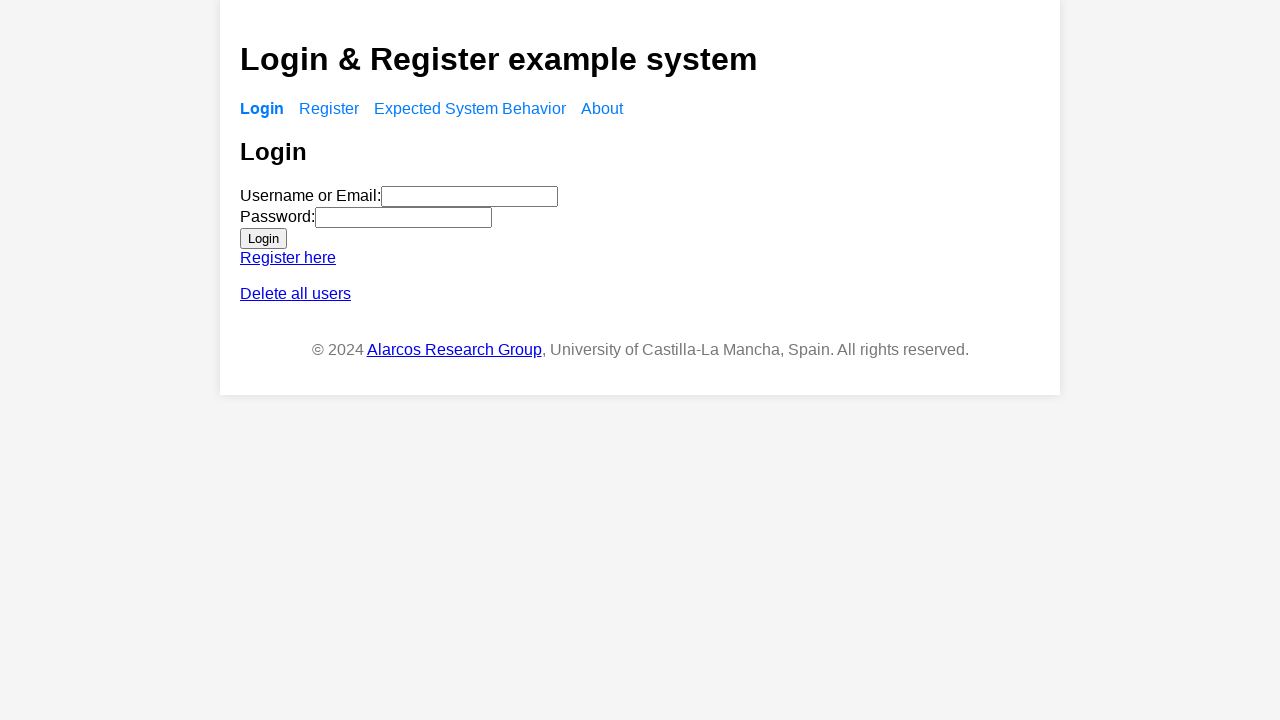

Navigated to starting URL for test case 2
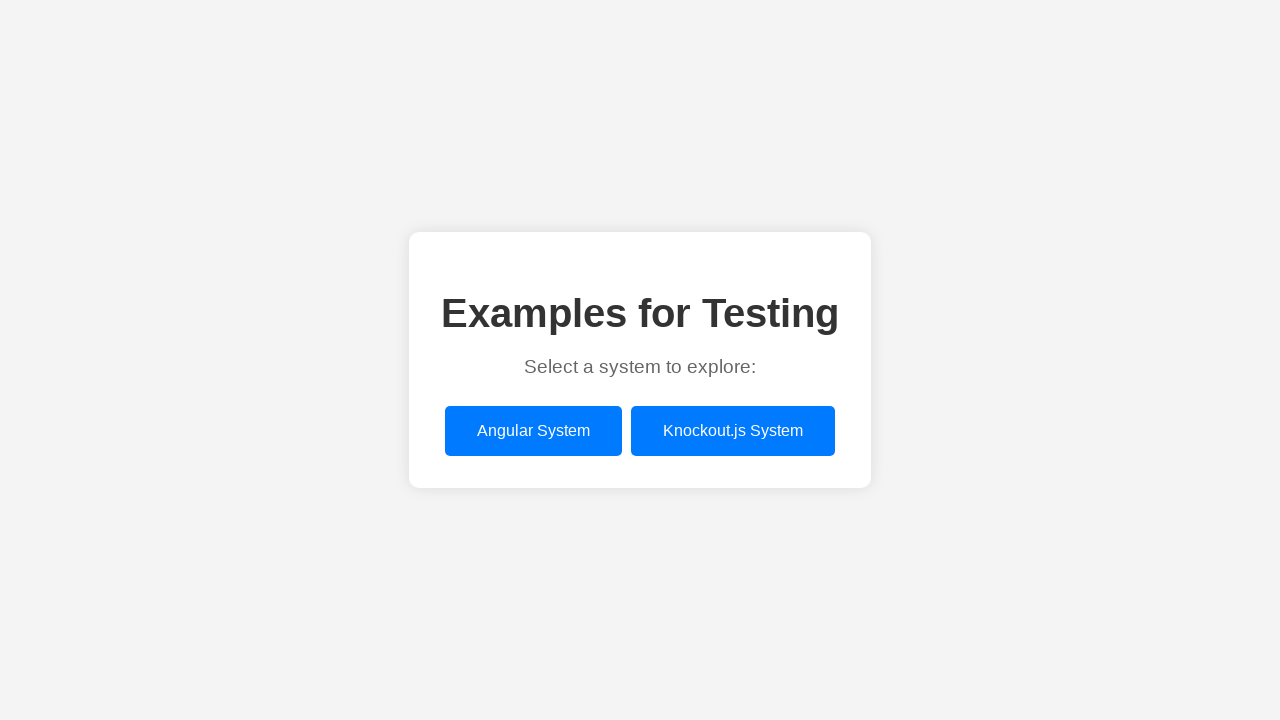

Clicked initial link to access application at (534, 431) on xpath=/html/body/div/div/a[1]
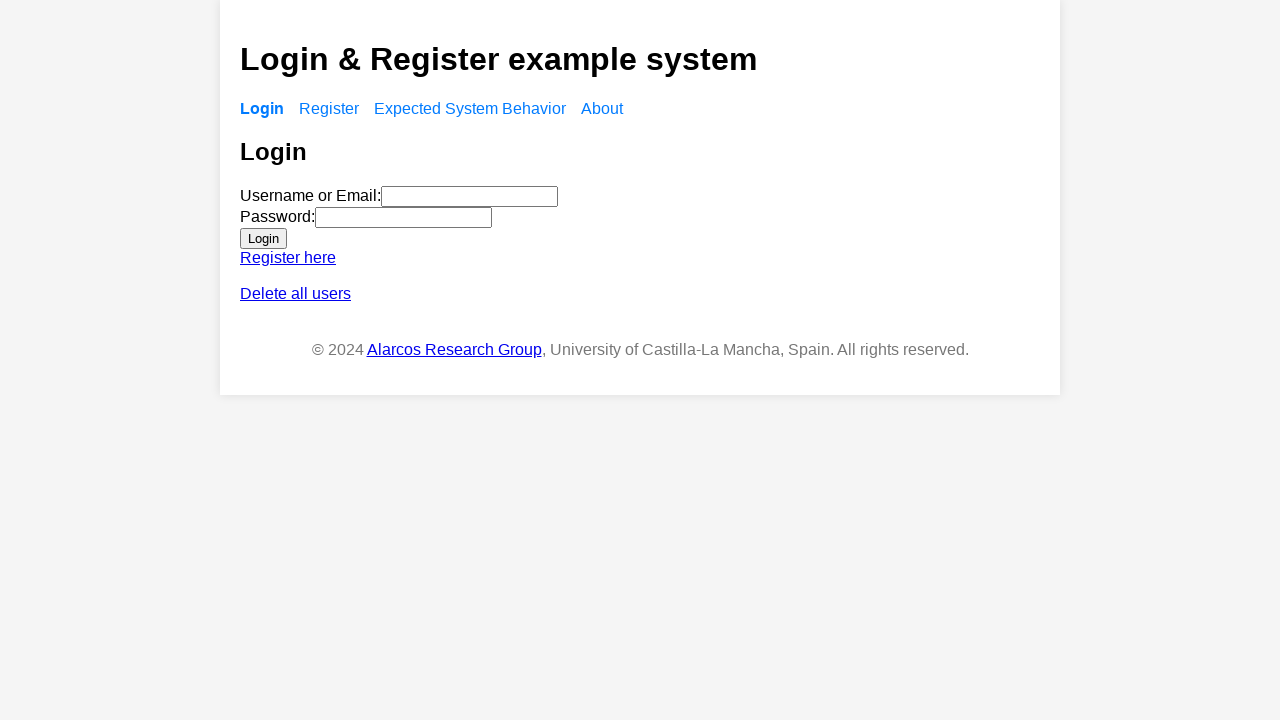

Clicked Register navigation link at (329, 108) on xpath=/html/body/app-root/div/header/nav/ul/li[2]/a
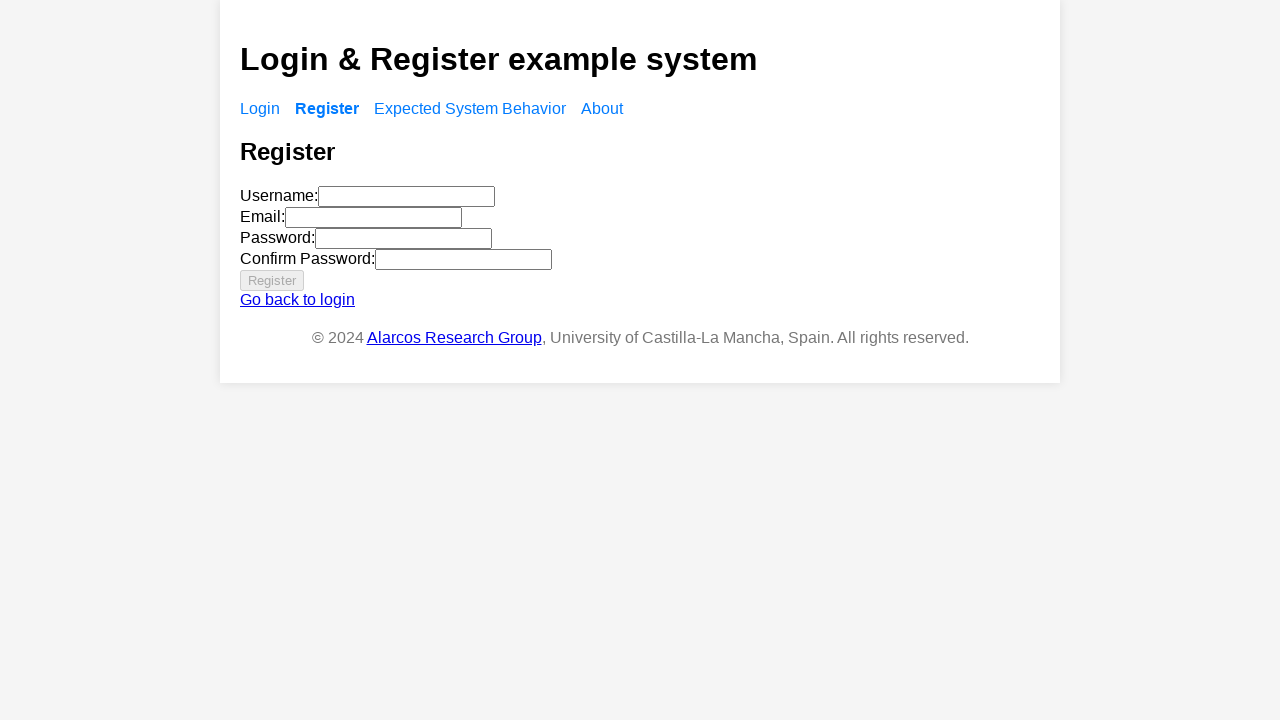

Filled name field with 'Sofia' on xpath=/html/body/app-root/div/main/app-register/form/div[1]/input
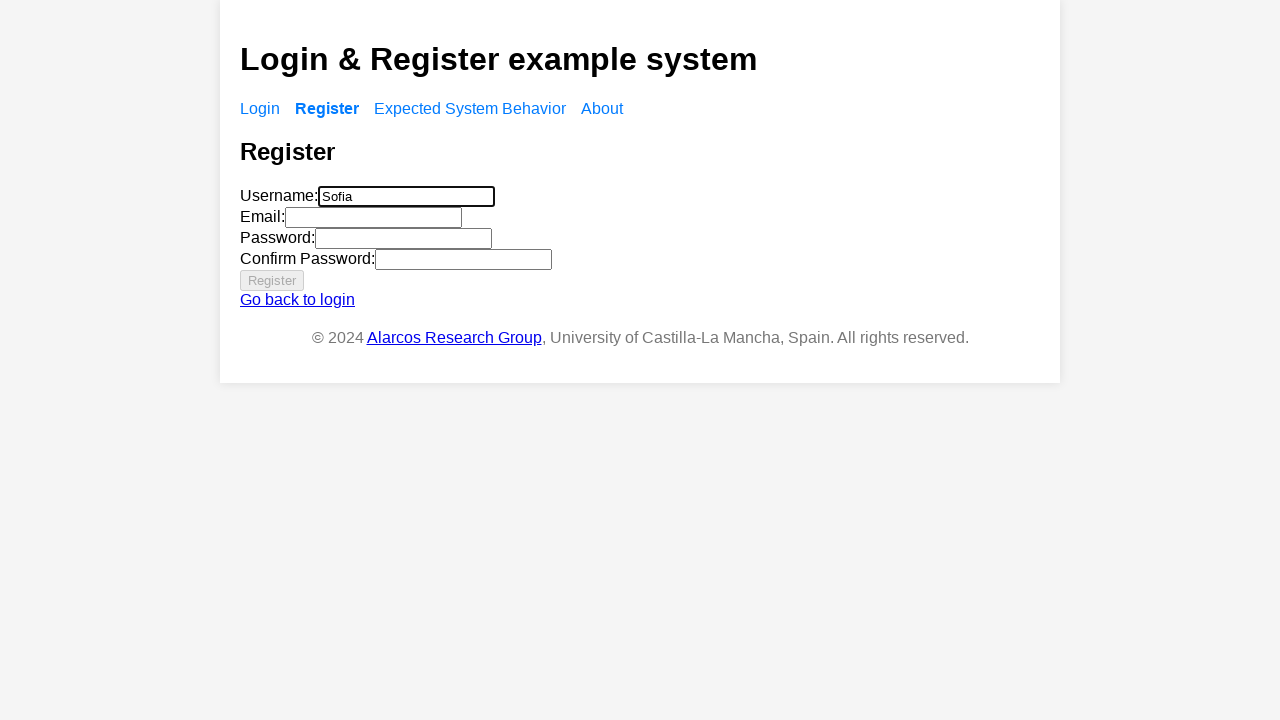

Filled email field with 'sofia@example.com' on xpath=/html/body/app-root/div/main/app-register/form/div[2]/input
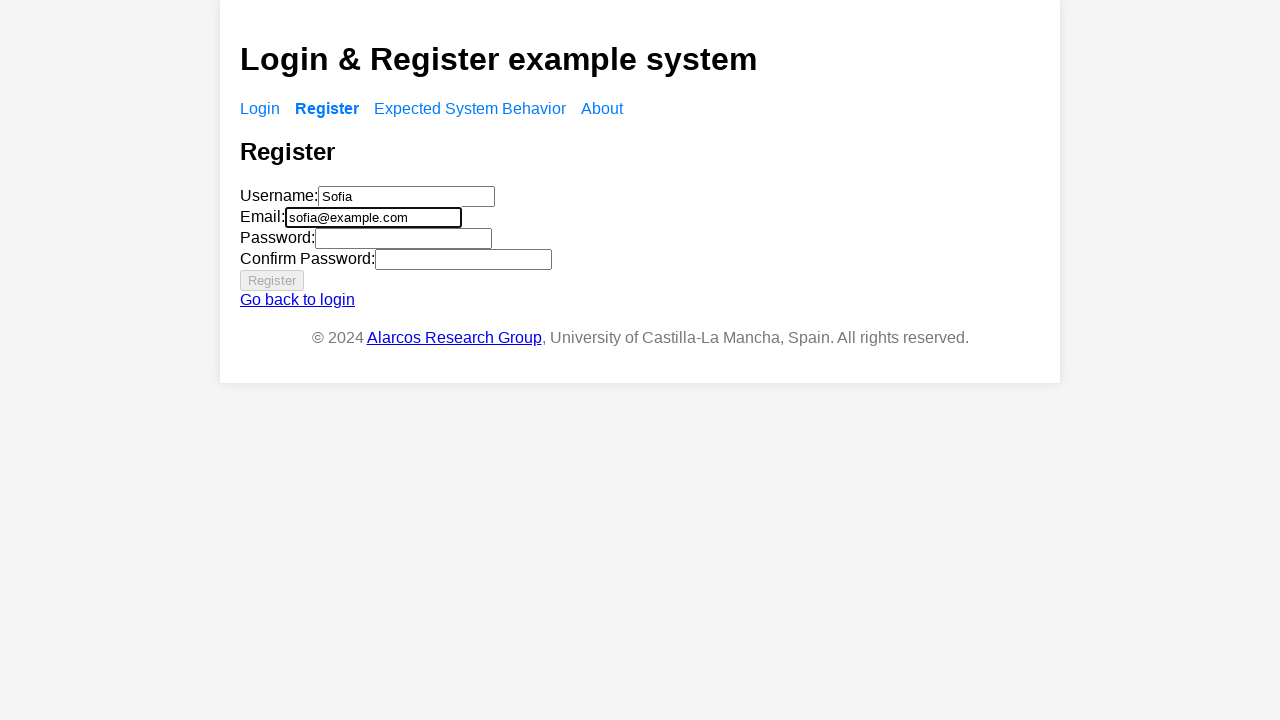

Filled password field with 'Sofia1234' on xpath=/html/body/app-root/div/main/app-register/form/div[3]/input
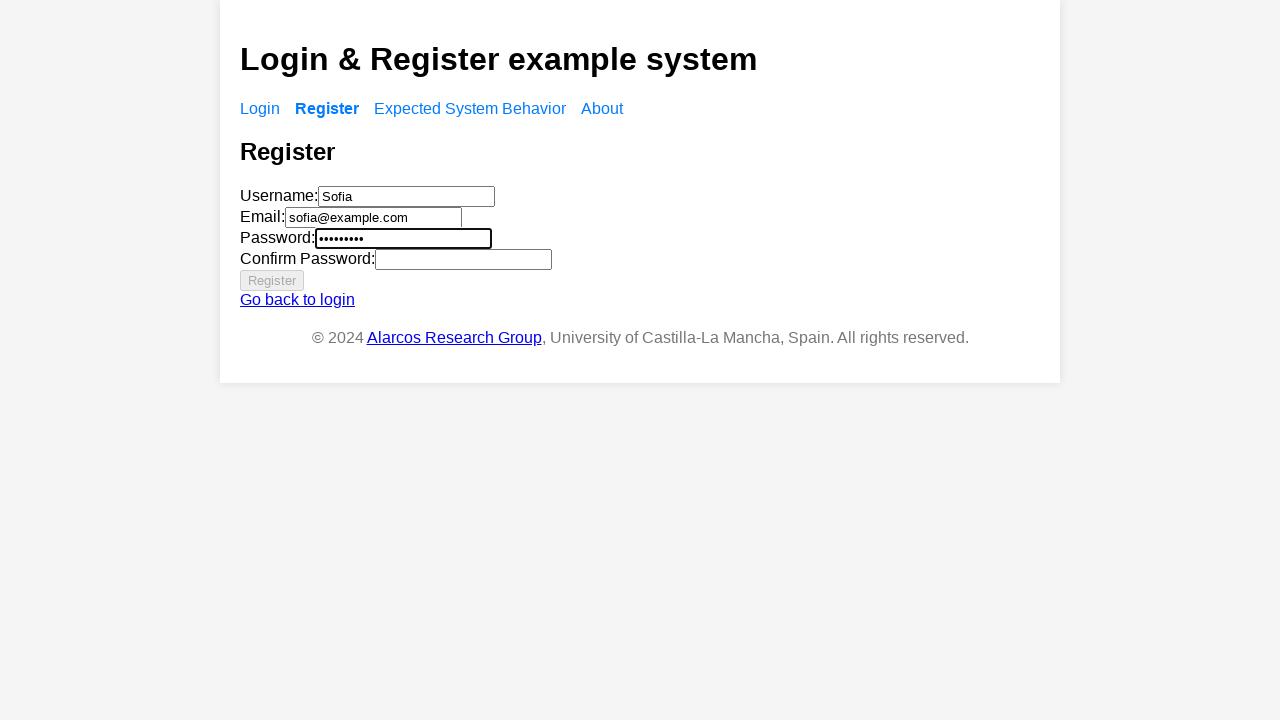

Filled confirm password field with 'Sofia1234' on xpath=/html/body/app-root/div/main/app-register/form/div[4]/input
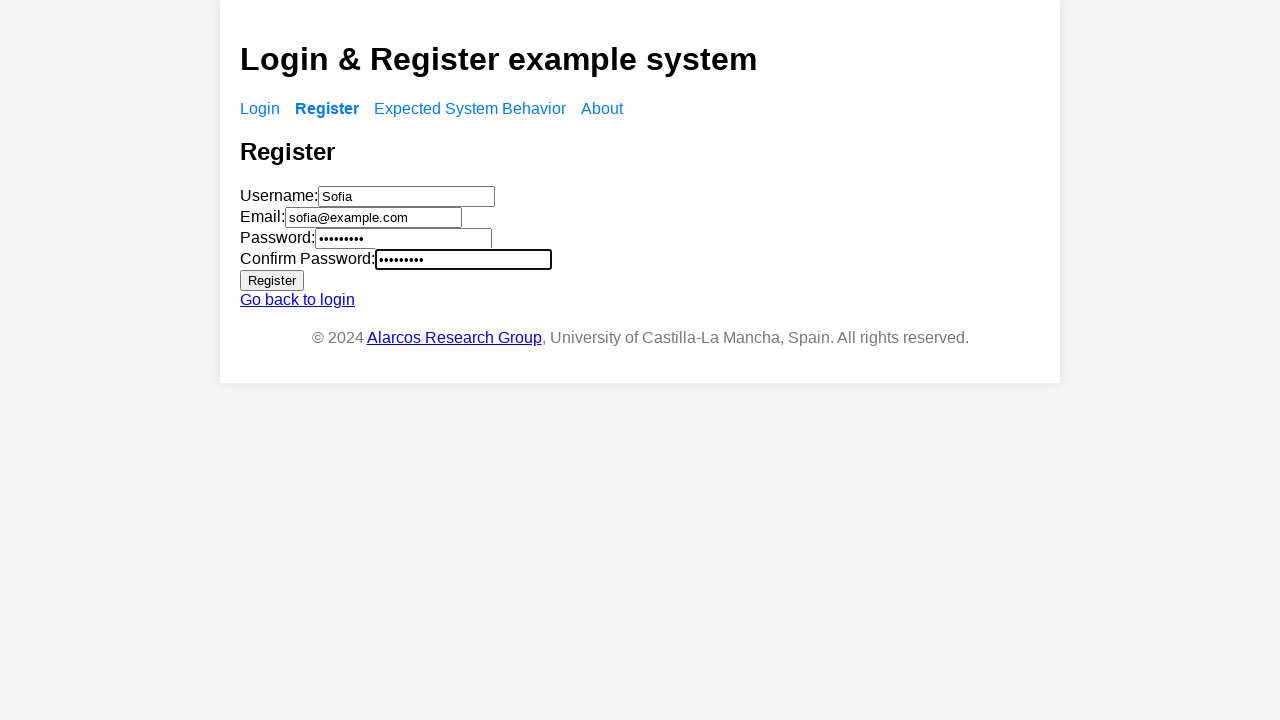

Test case 2: Clicked submit button for valid Sofia registration at (272, 280) on button
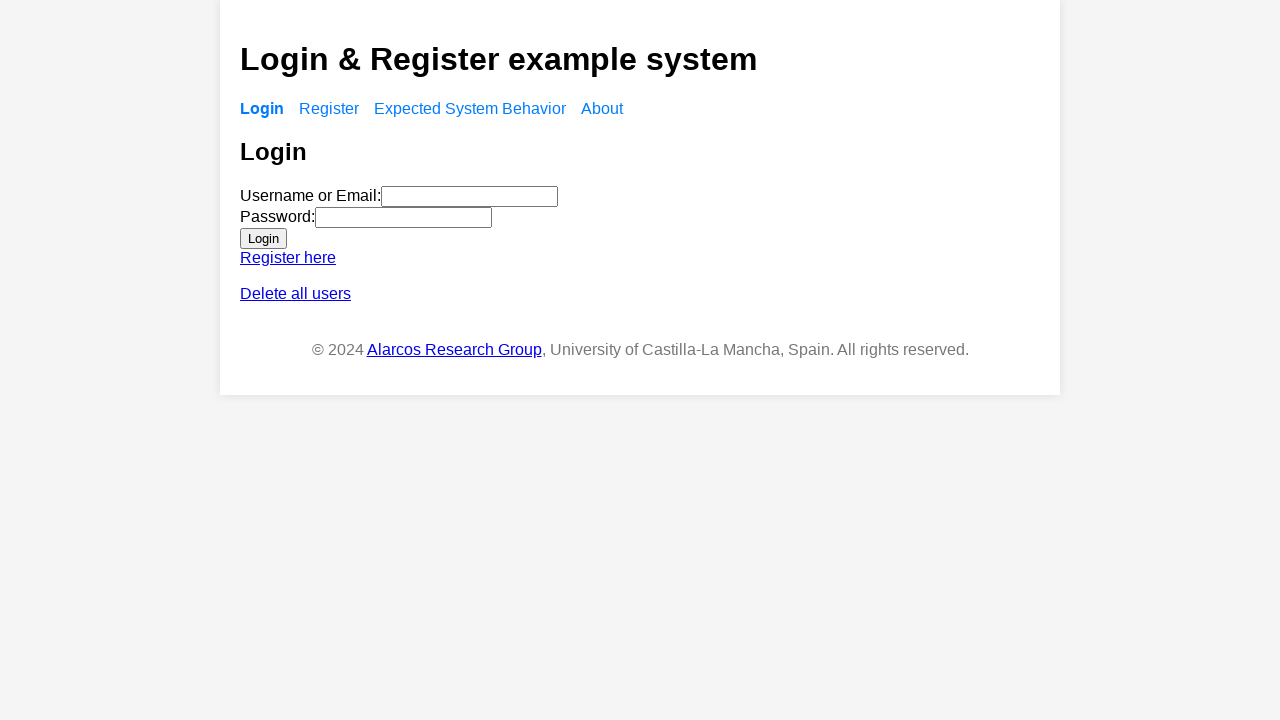

Navigated to starting URL for test case 3
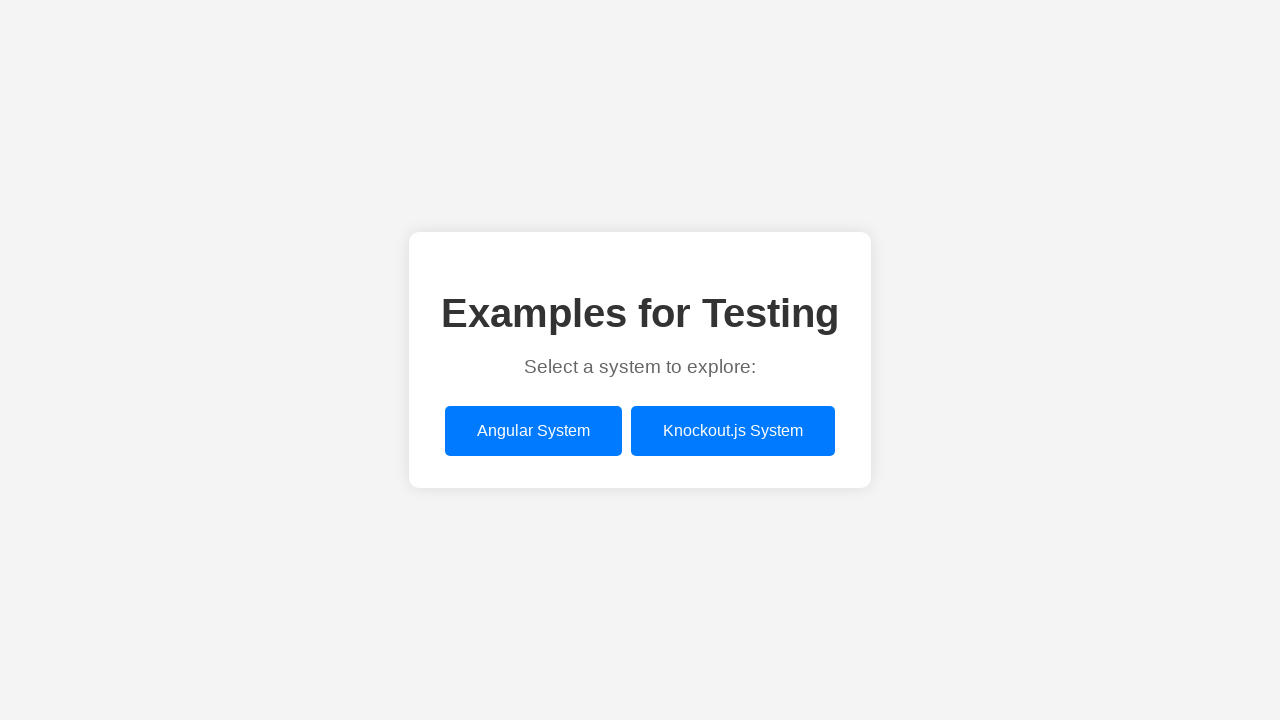

Clicked initial link to access application at (534, 431) on xpath=/html/body/div/div/a[1]
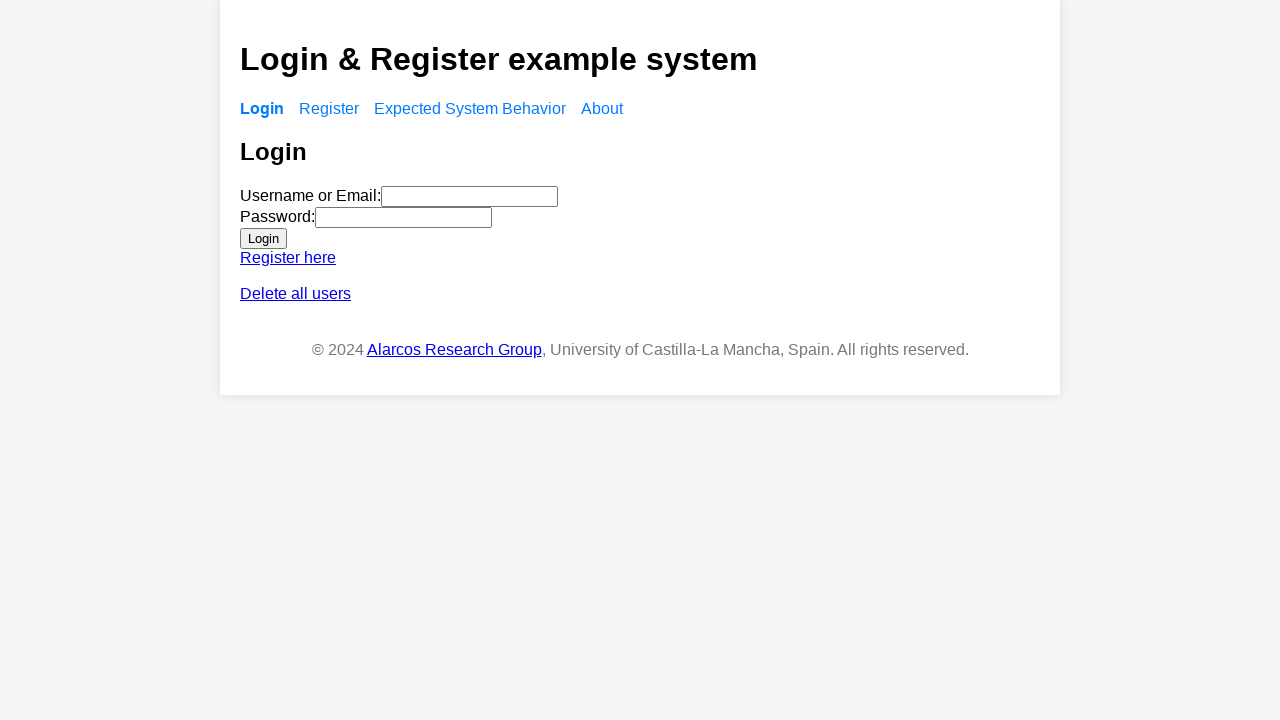

Clicked Register navigation link at (329, 108) on xpath=/html/body/app-root/div/header/nav/ul/li[2]/a
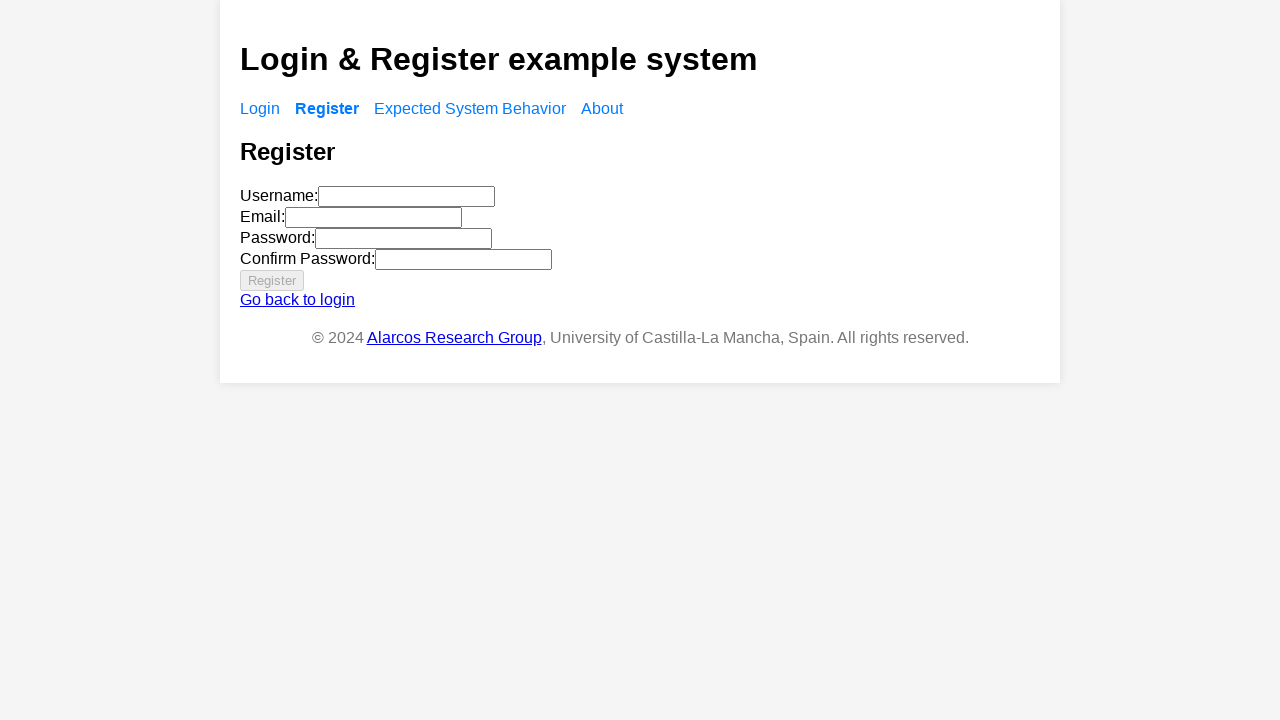

Filled name field with 'Pedro' on xpath=/html/body/app-root/div/main/app-register/form/div[1]/input
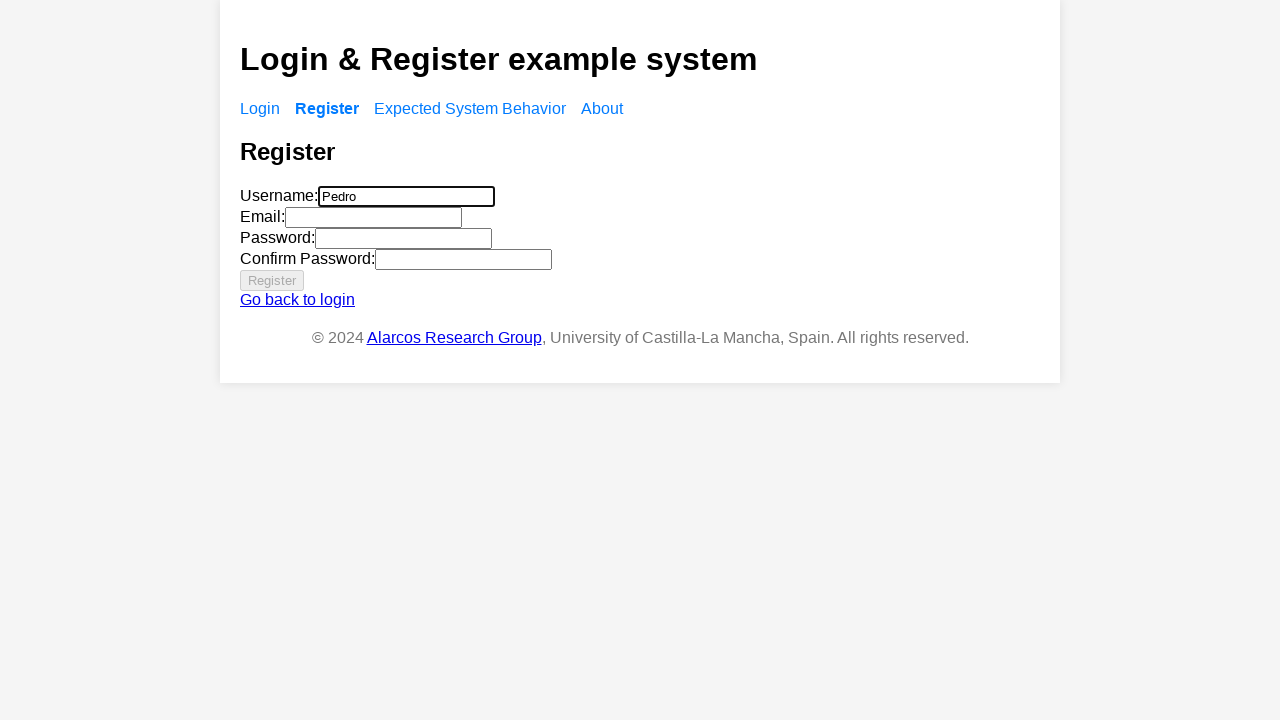

Filled email field with 'pedro@example.com' on xpath=/html/body/app-root/div/main/app-register/form/div[2]/input
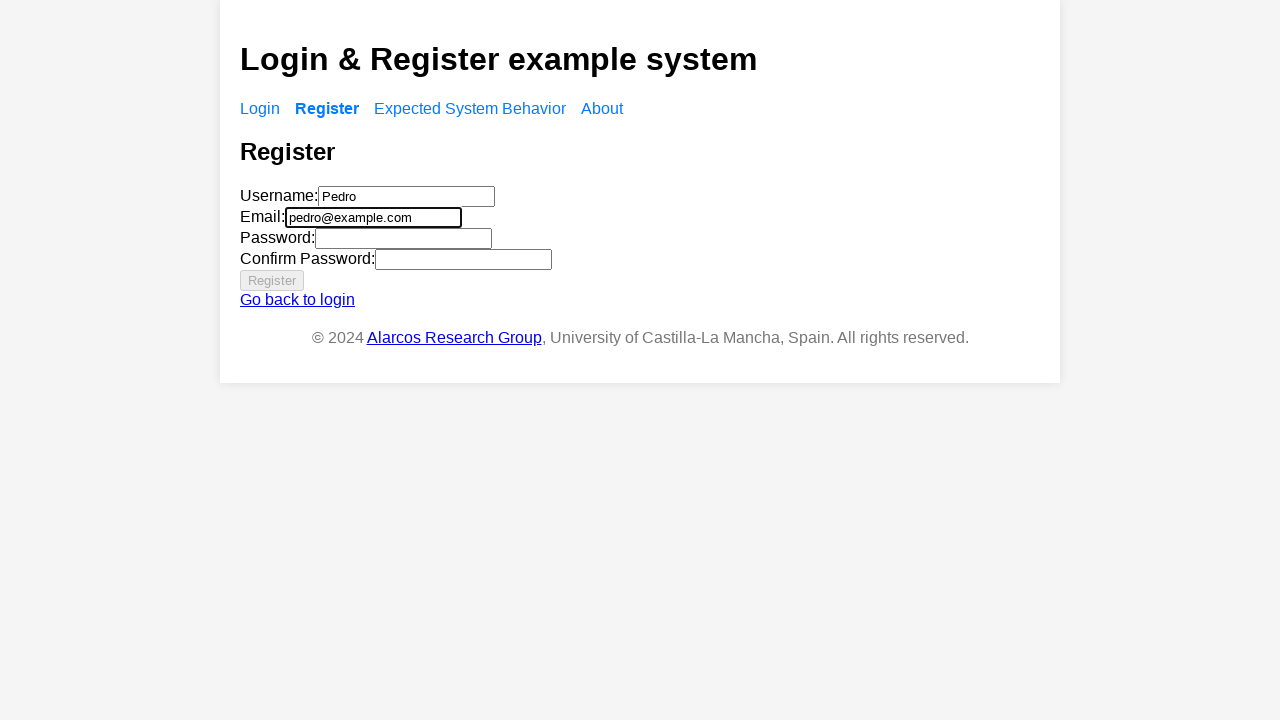

Filled password field with 'Pedro1234' on xpath=/html/body/app-root/div/main/app-register/form/div[3]/input
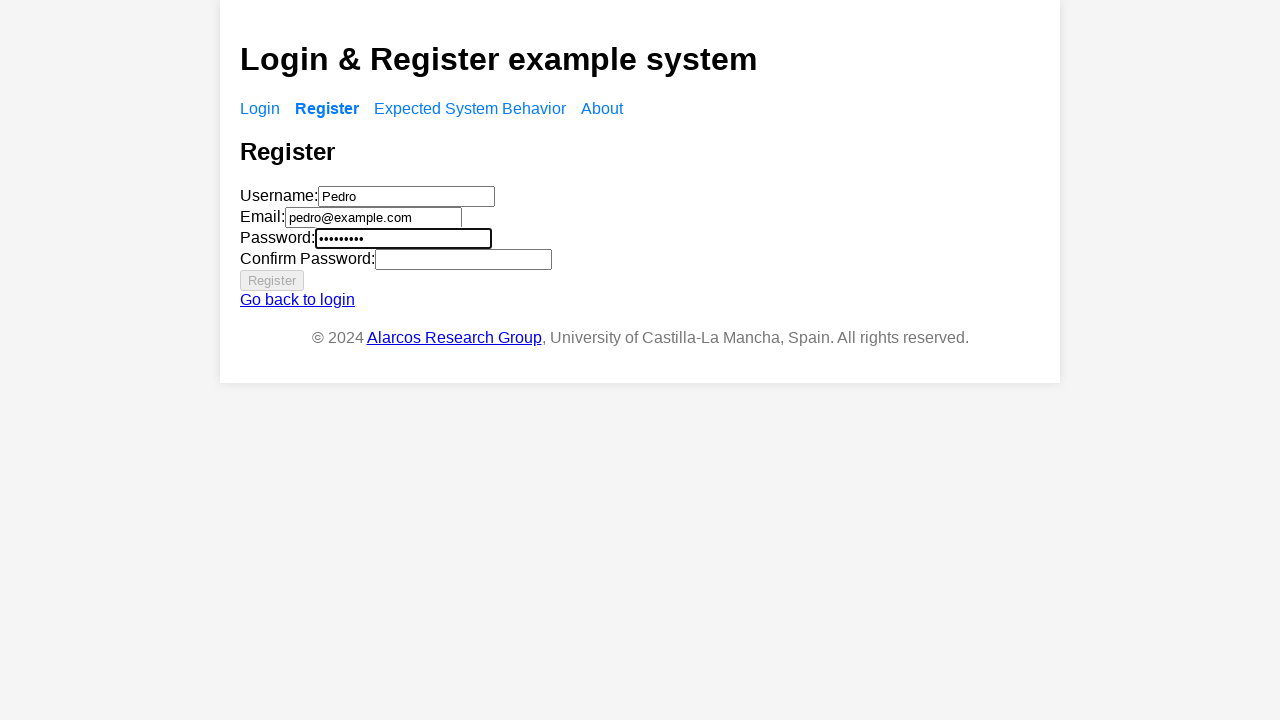

Filled confirm password field with mismatched 'Pedro123' on xpath=/html/body/app-root/div/main/app-register/form/div[4]/input
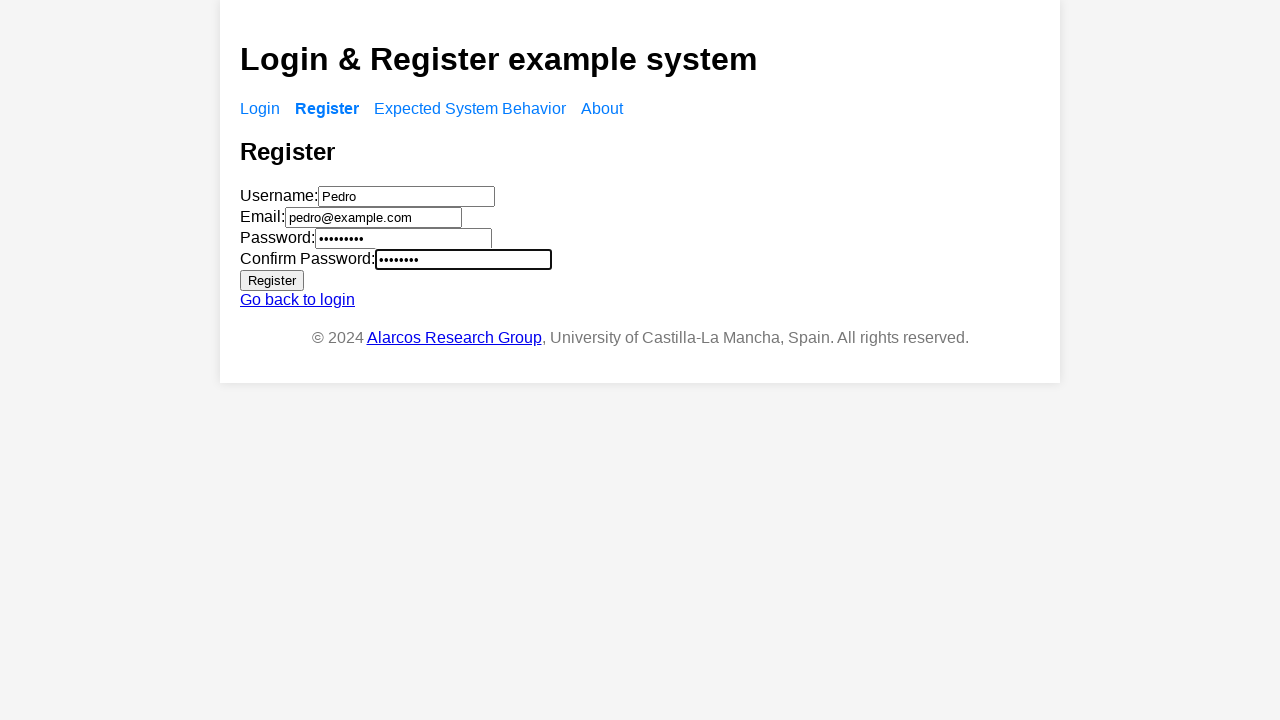

Test case 3: Clicked submit button for invalid Pedro registration (password mismatch) at (272, 280) on button
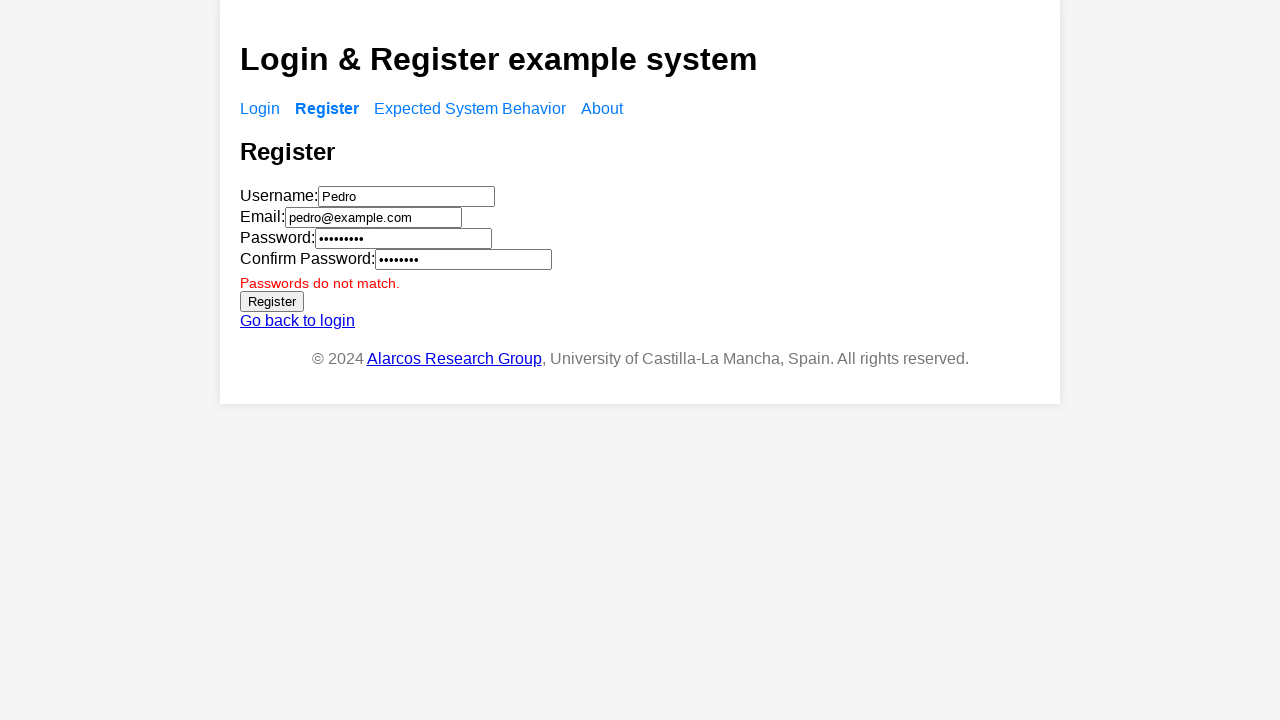

Cleared all form input fields
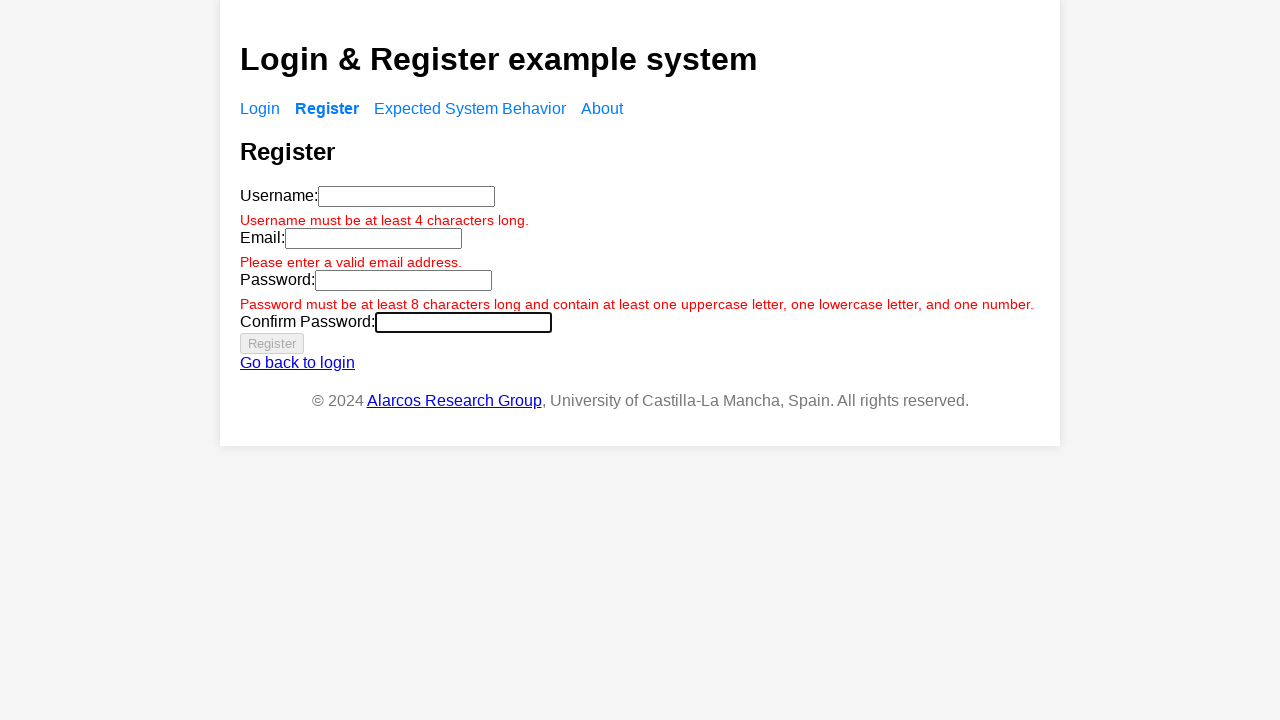

Filled name field with 'Luis' on xpath=/html/body/app-root/div/main/app-register/form/div[1]/input
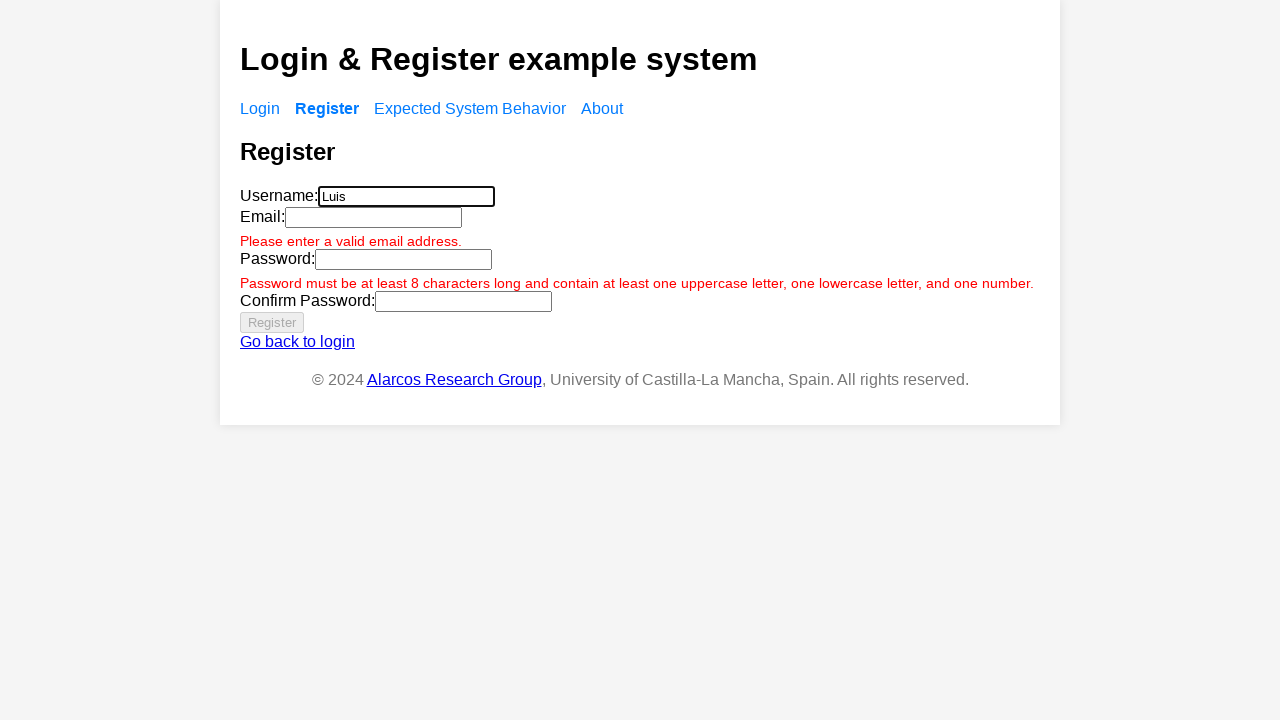

Filled email field with 'luis@example.com' on xpath=/html/body/app-root/div/main/app-register/form/div[2]/input
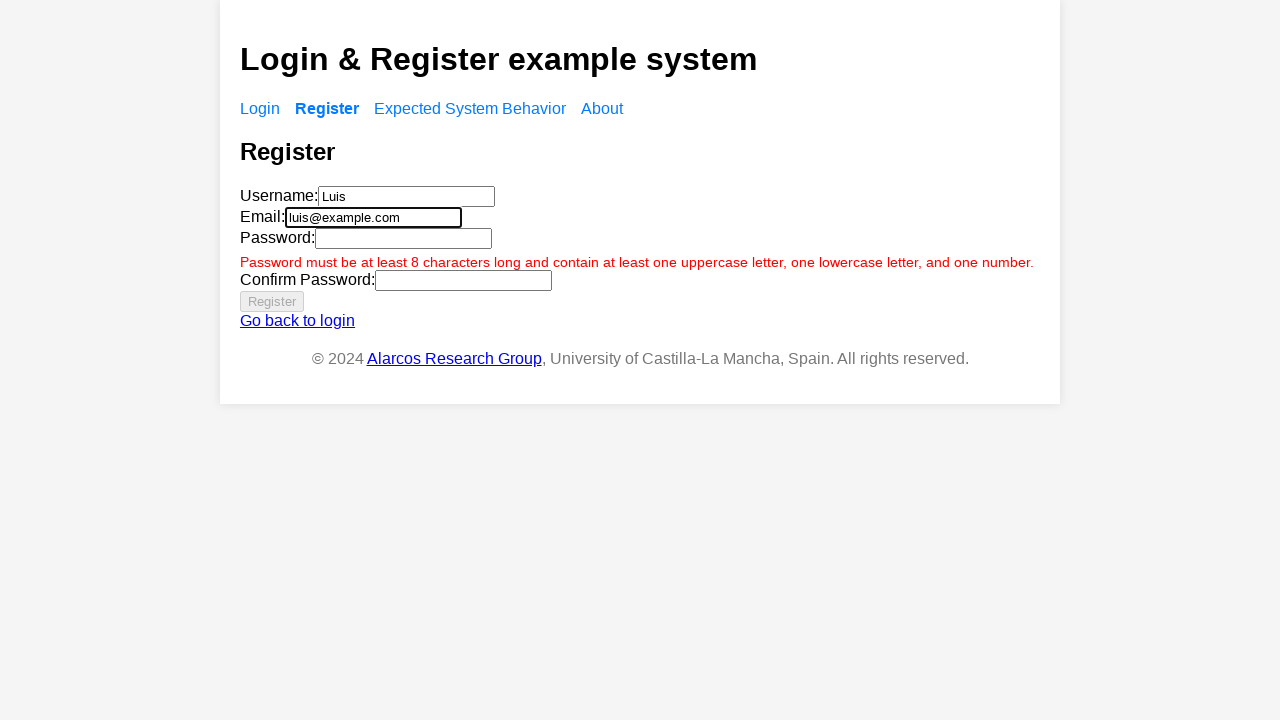

Filled password field with 'Luis1234' on xpath=/html/body/app-root/div/main/app-register/form/div[3]/input
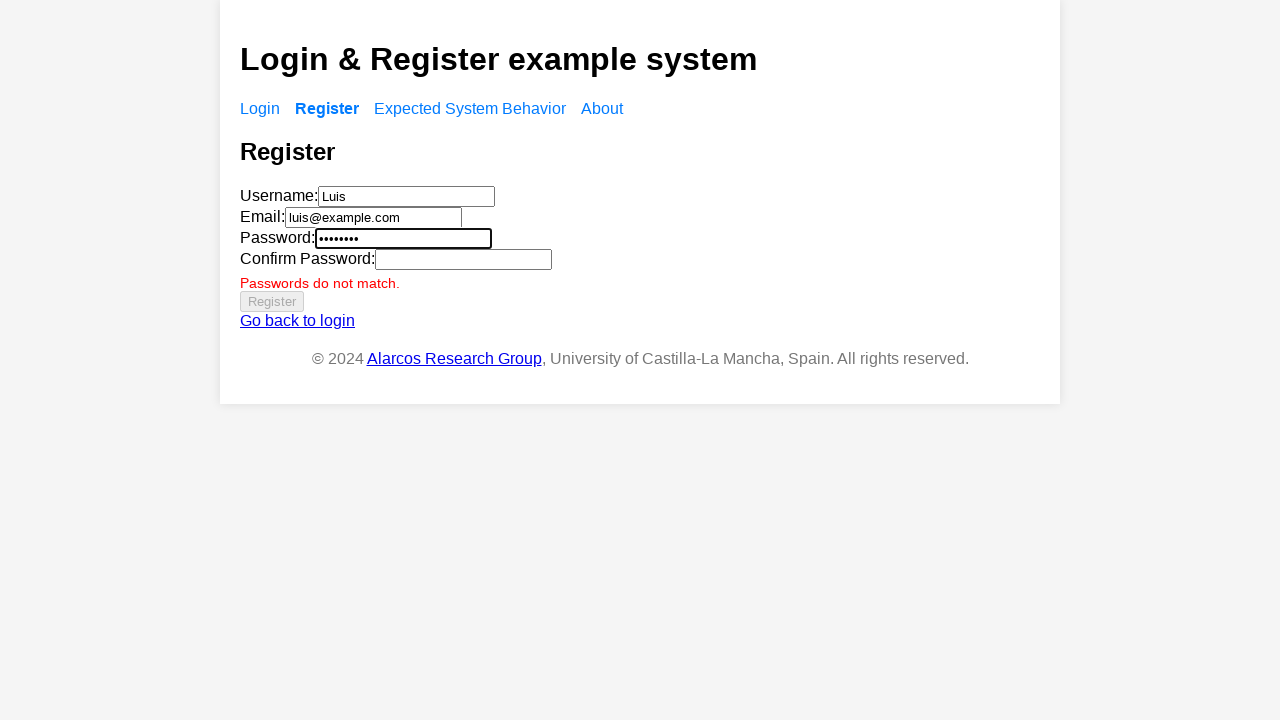

Filled confirm password field with 'Luis1234' on xpath=/html/body/app-root/div/main/app-register/form/div[4]/input
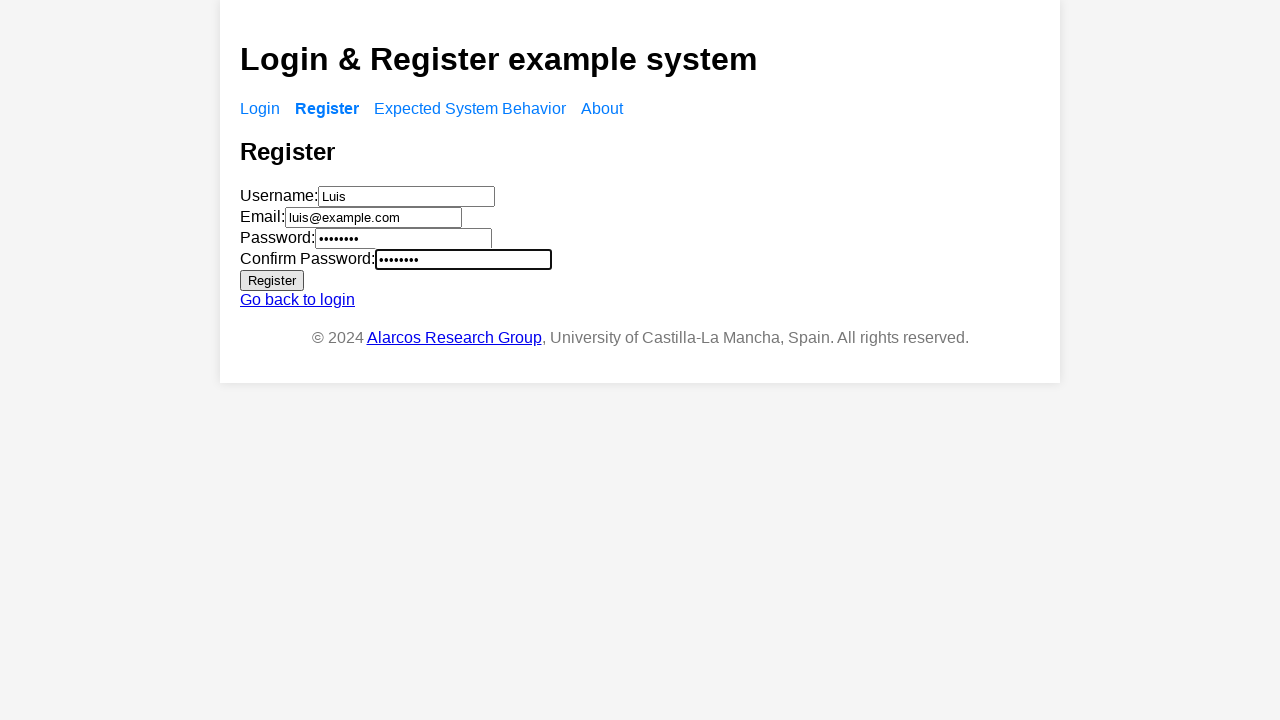

Test case 4: Clicked submit button for valid Luis registration at (272, 280) on button
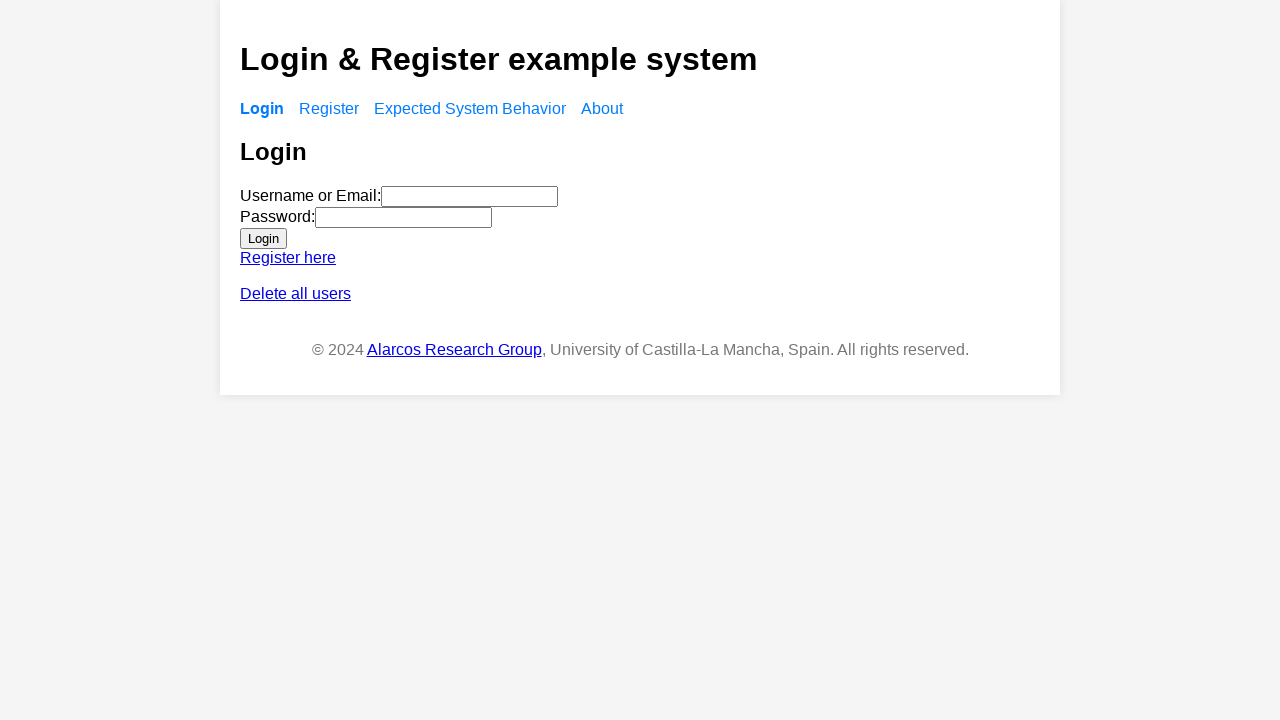

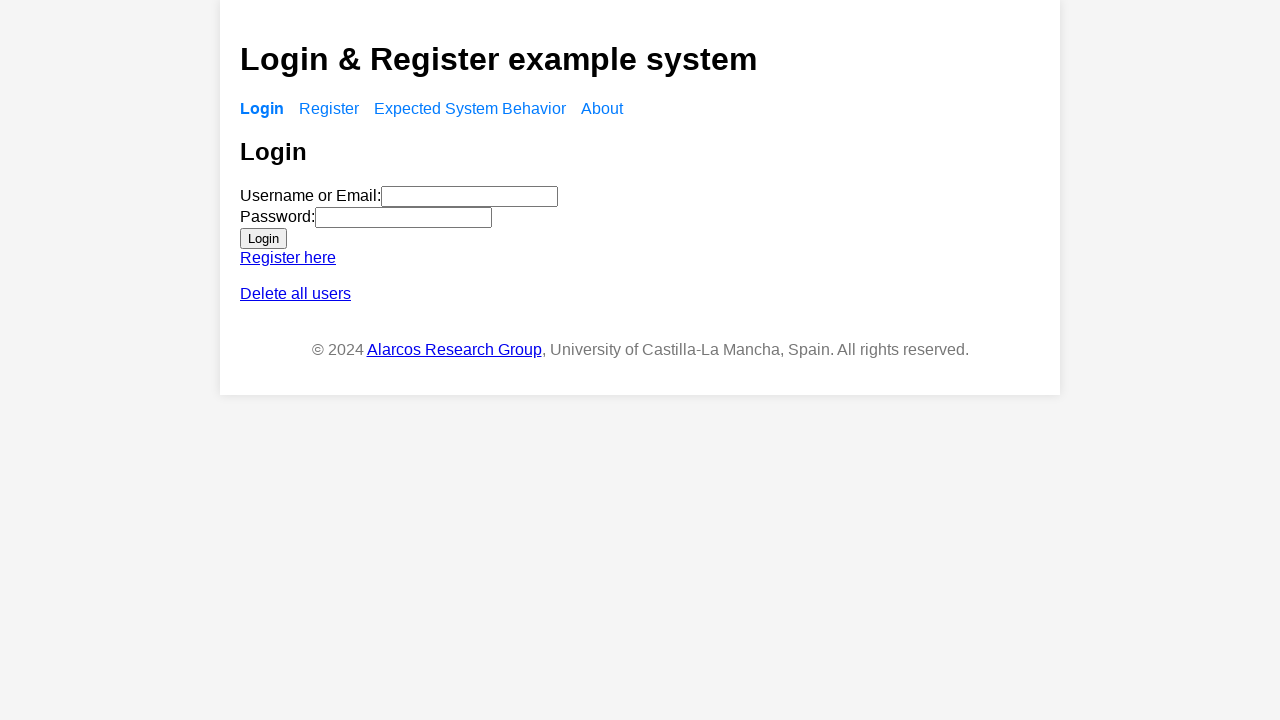